Tests form submission by navigating to the forms page, filling in name and message fields, and submitting the form

Starting URL: https://ultimateqa.com/automation

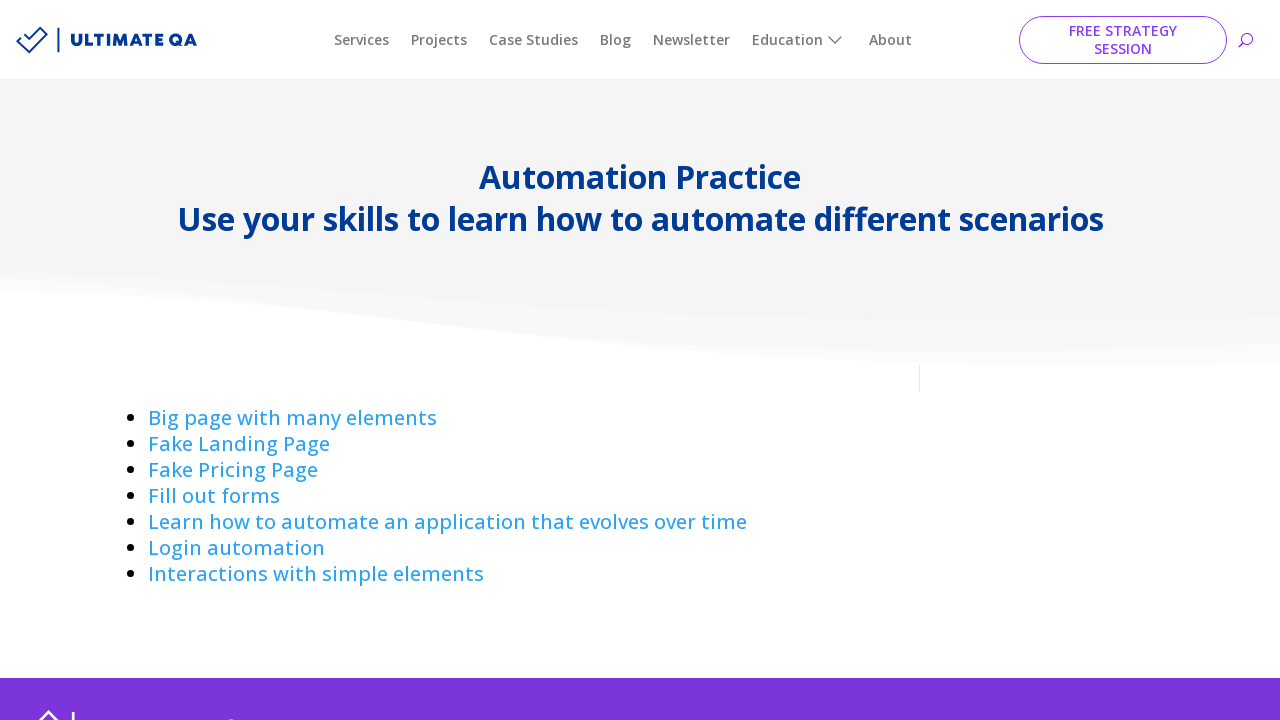

Clicked 'Fill out forms' link to navigate to the form page at (214, 496) on a:has-text('Fill out forms')
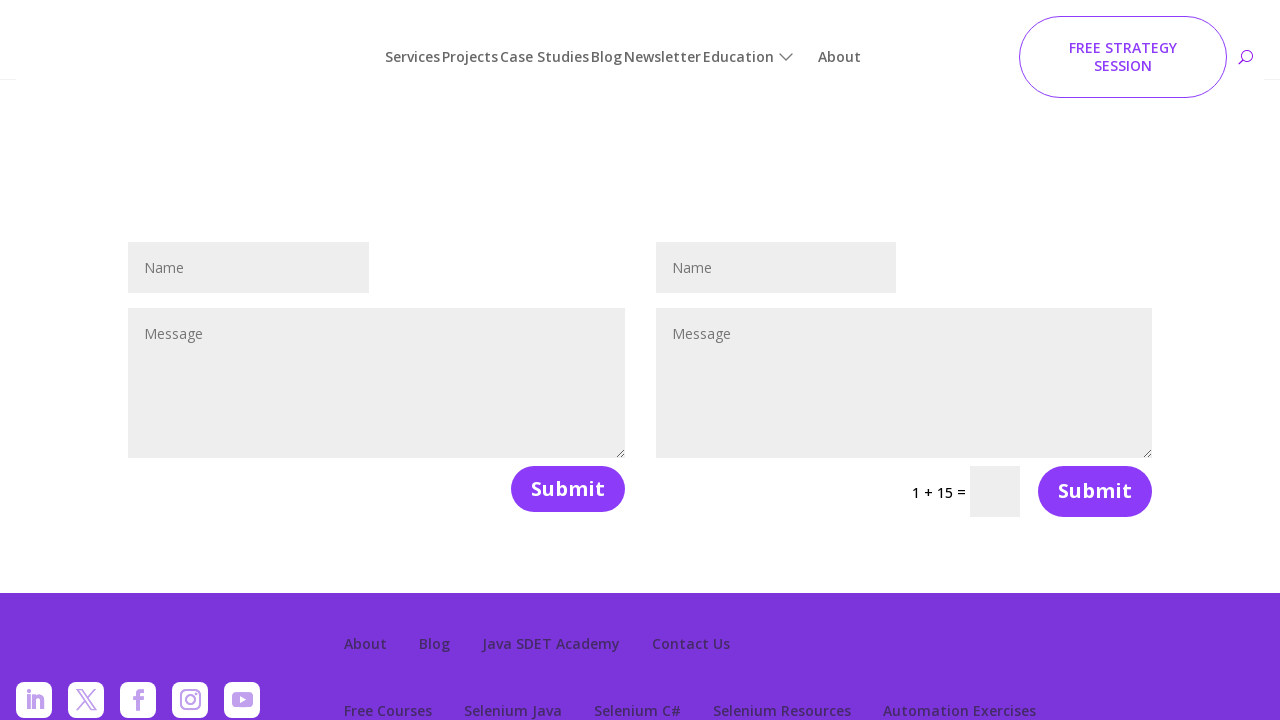

Filled in name field with 'John Smith' on #et_pb_contact_name_0
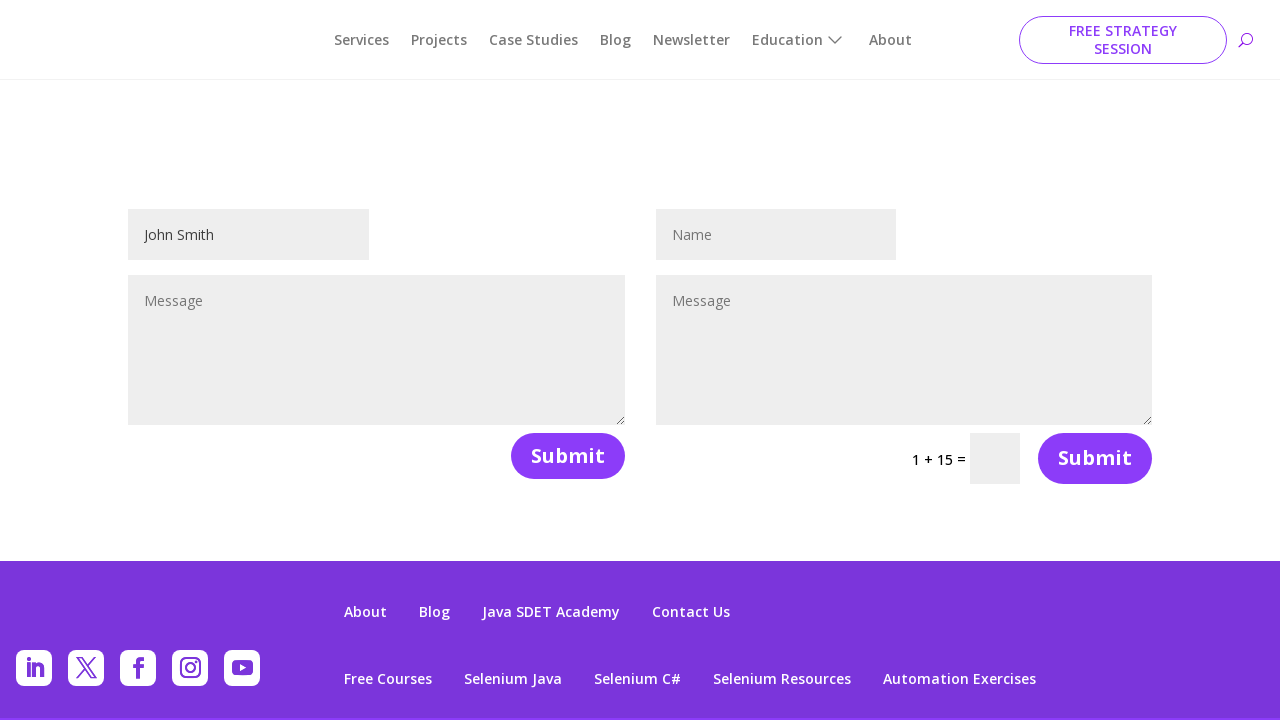

Filled in message field with automated test message on #et_pb_contact_message_0
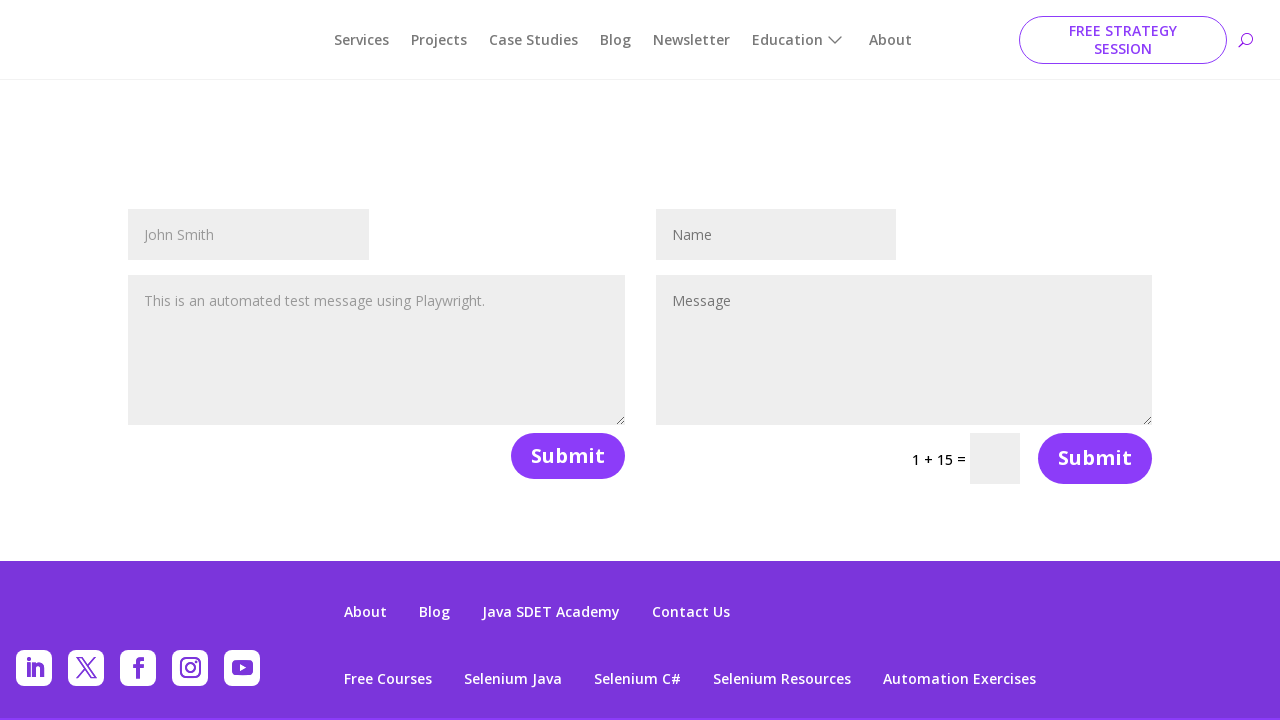

Clicked submit button to submit the form at (568, 456) on button[name='et_builder_submit_button']
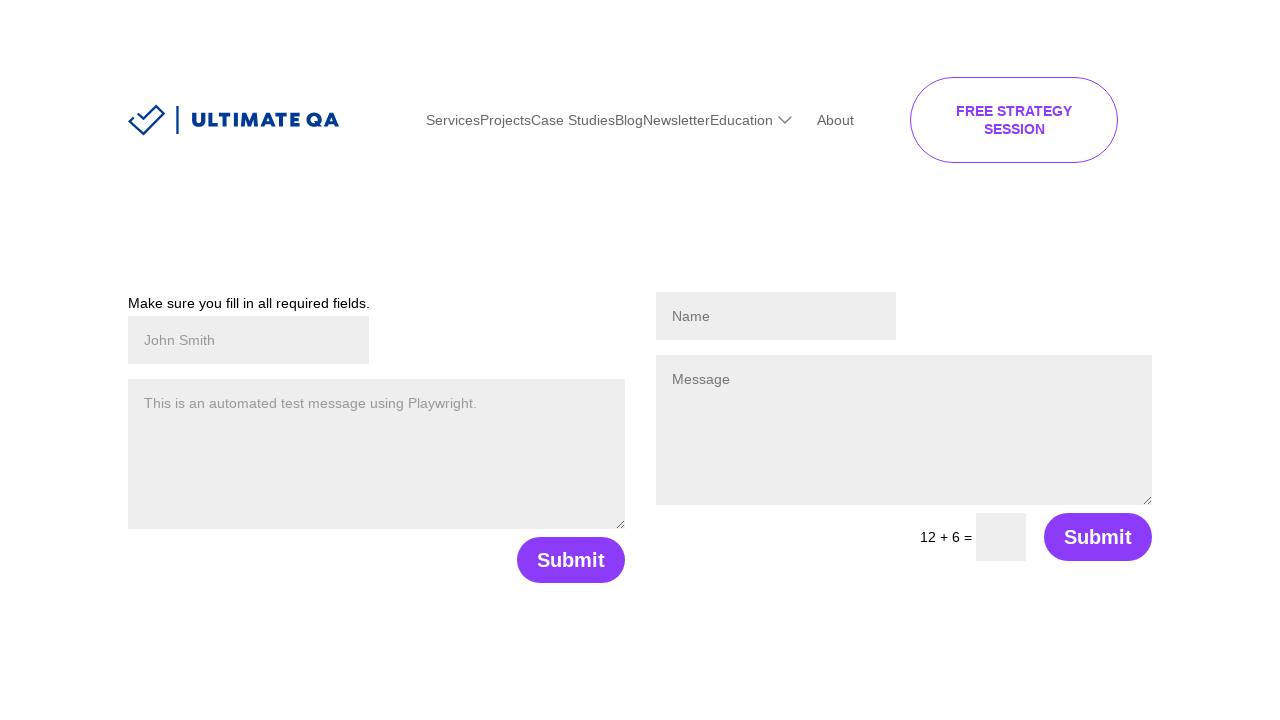

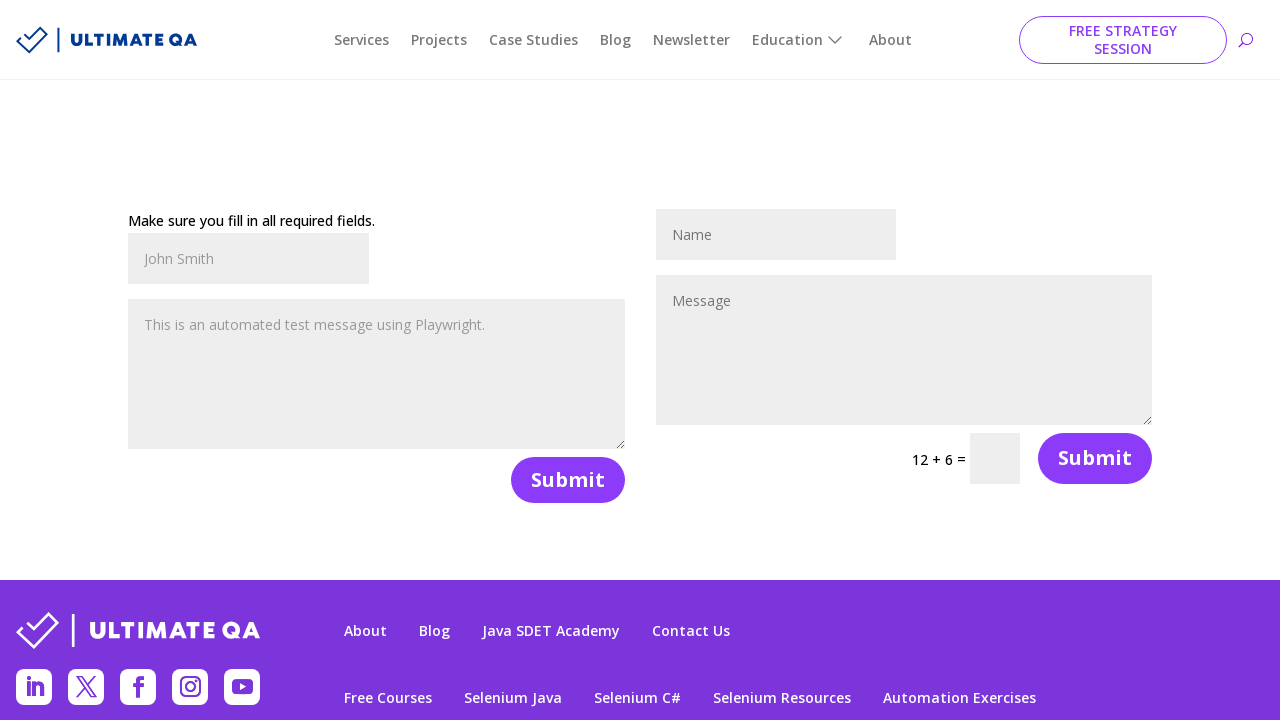